Tests login form validation by submitting invalid credentials and verifying the appropriate error message is displayed

Starting URL: https://www.saucedemo.com

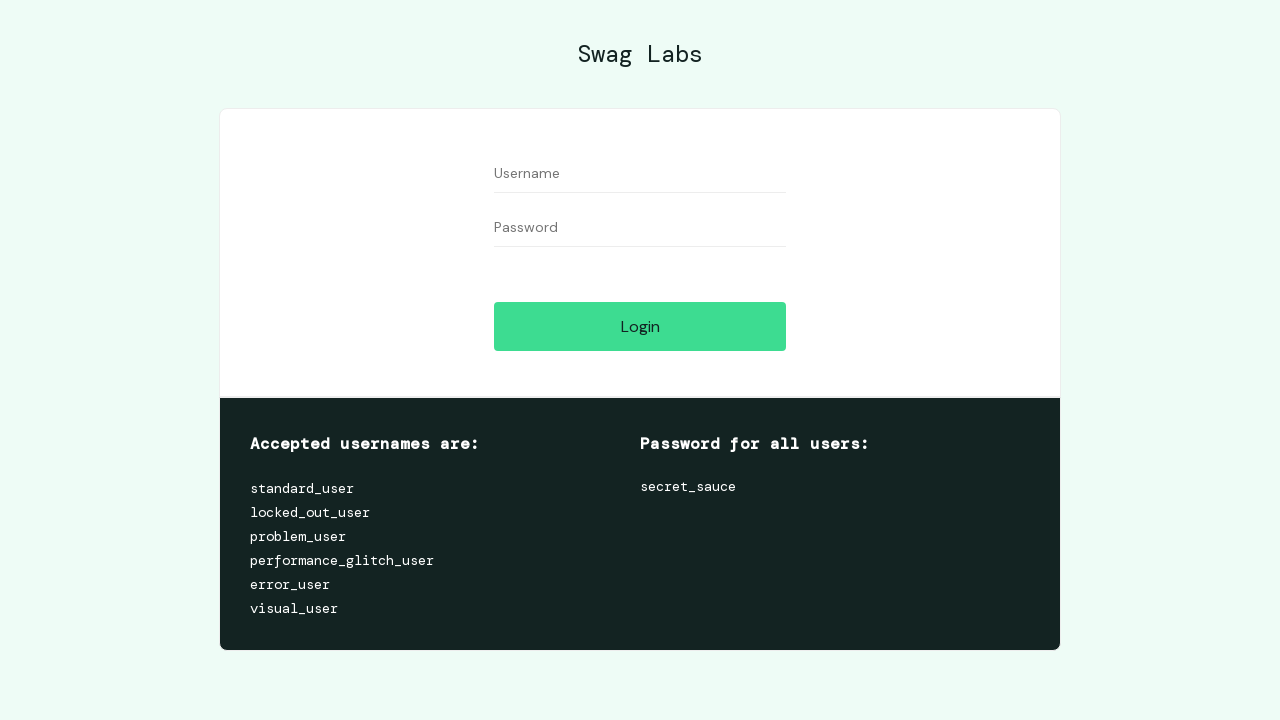

Filled username field with 'test' on #user-name
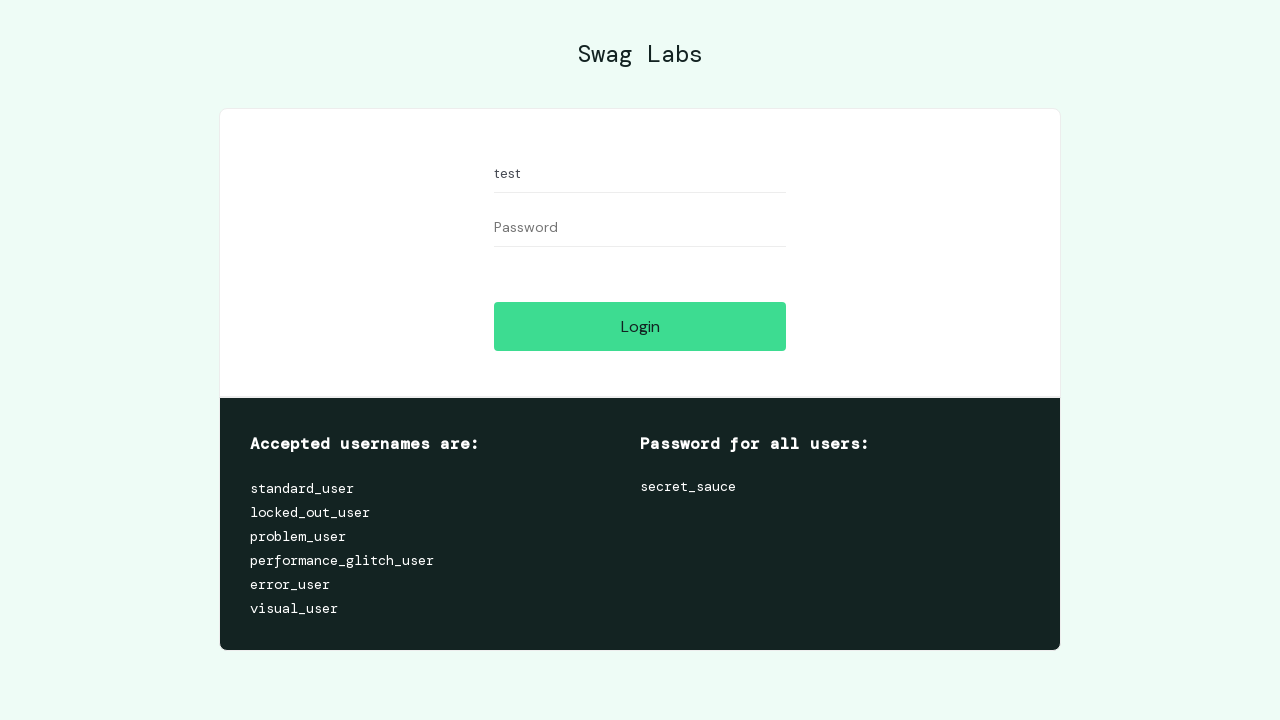

Filled password field with 'test123' on #password
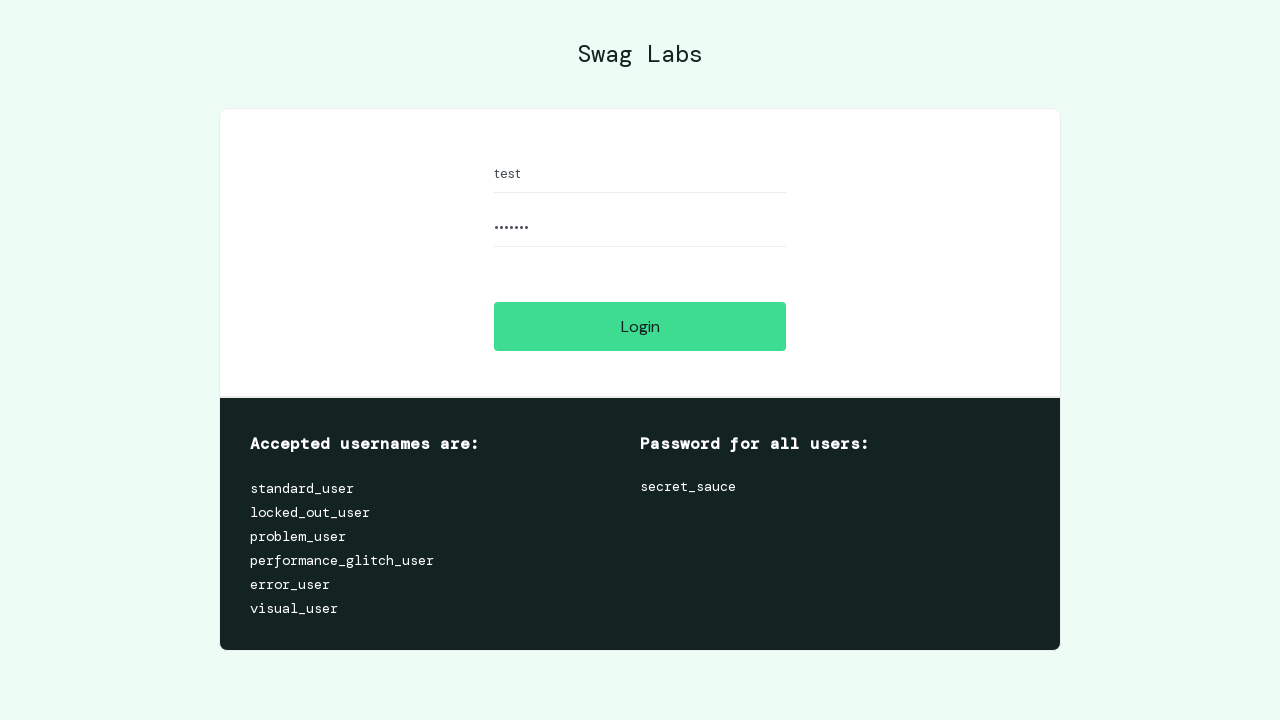

Clicked login button with invalid credentials at (640, 326) on .submit-button
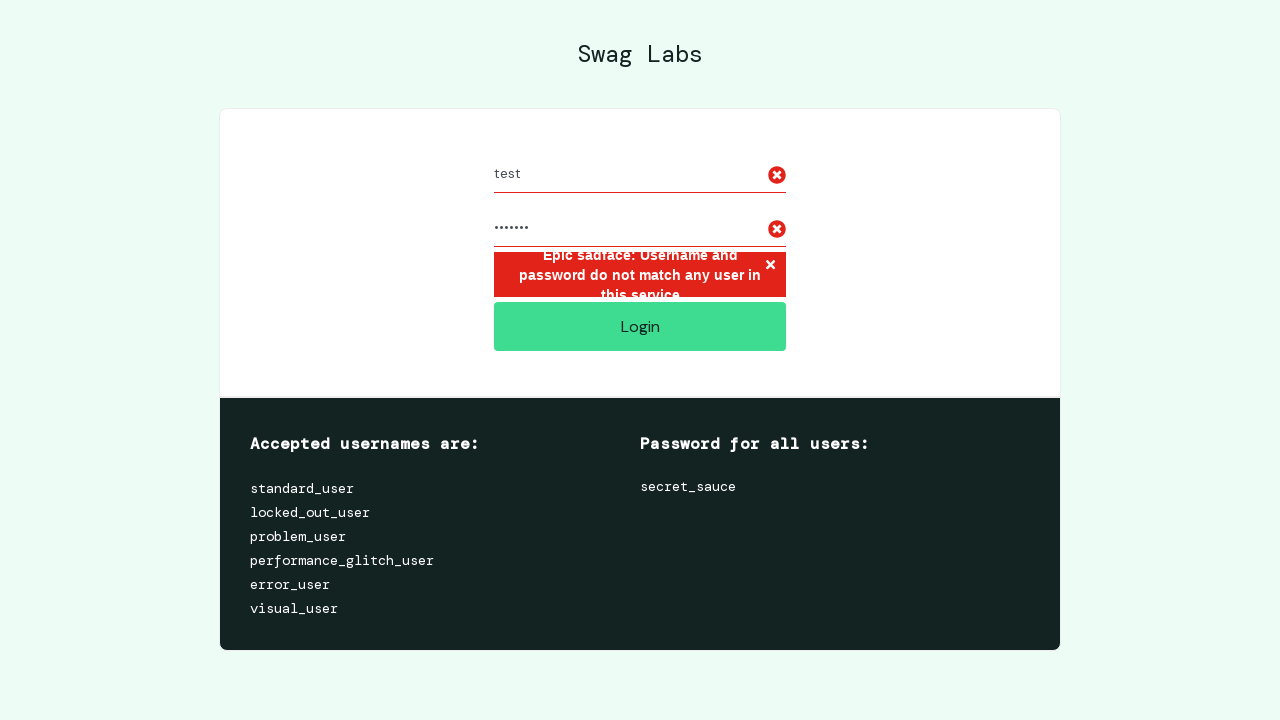

Error message appeared on login form
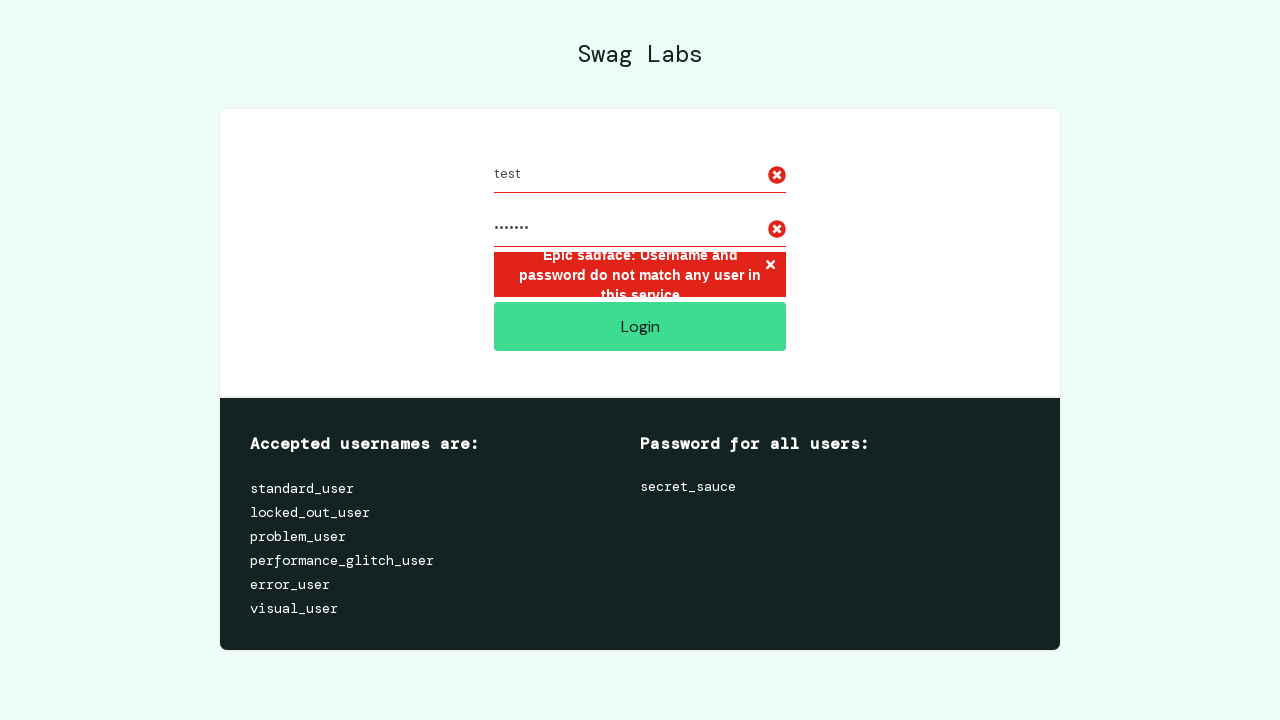

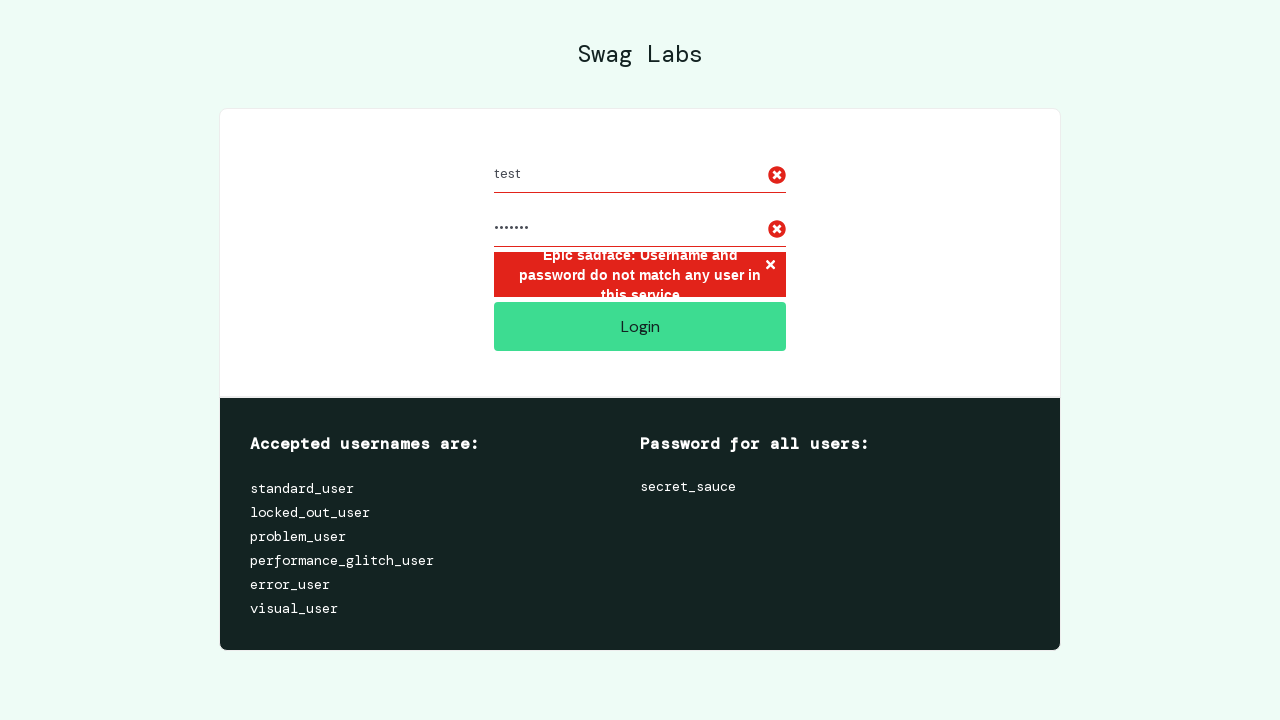